Tests iframe interaction by switching to an iframe on the W3Schools TryIt editor page and clicking the "Try it" button inside the iframe.

Starting URL: https://www.w3schools.com/jsref/tryit.asp?filename=tryjsref_alert

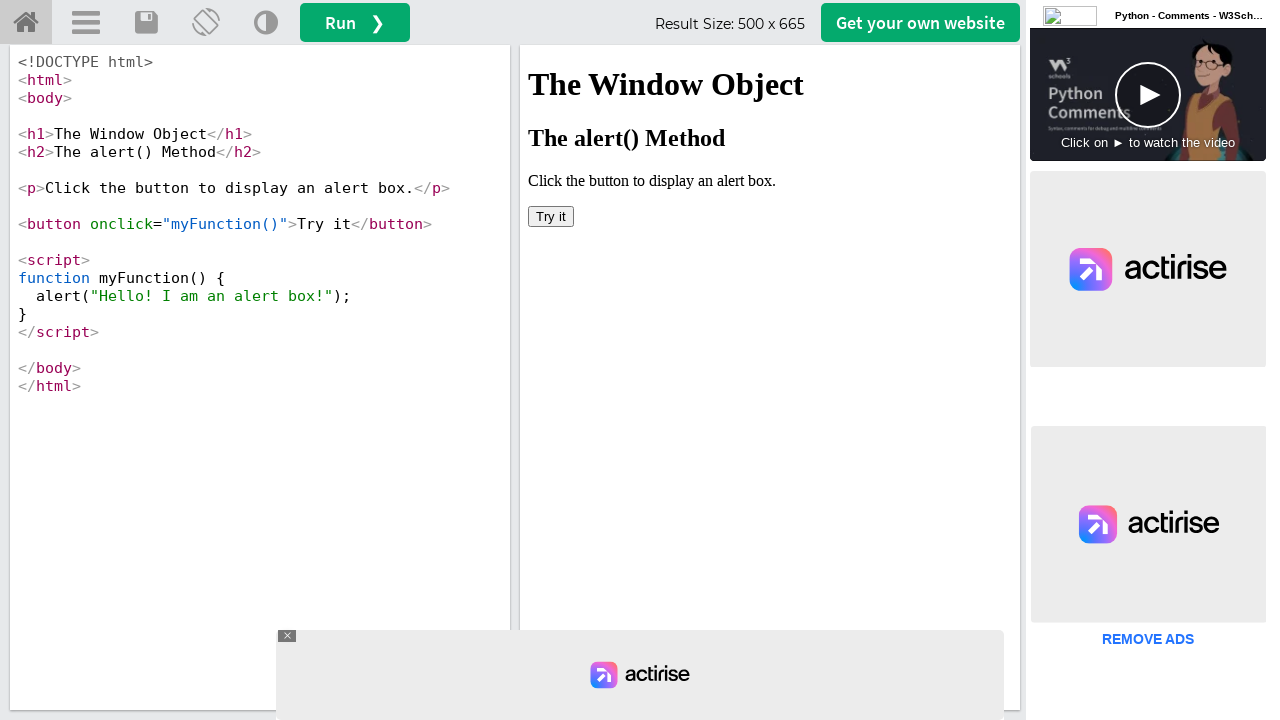

Located iframe with id 'iframeResult'
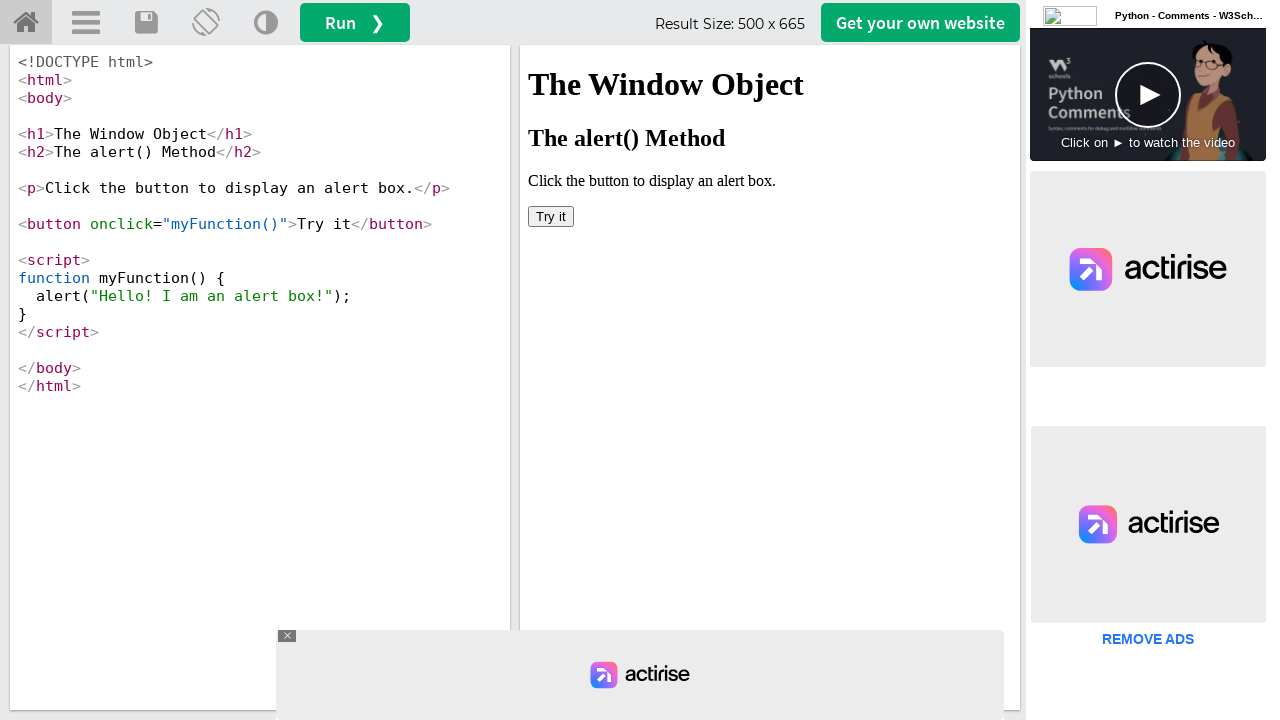

Clicked 'Try it' button inside iframe at (551, 216) on #iframeResult >> internal:control=enter-frame >> xpath=//button[text() = 'Try it
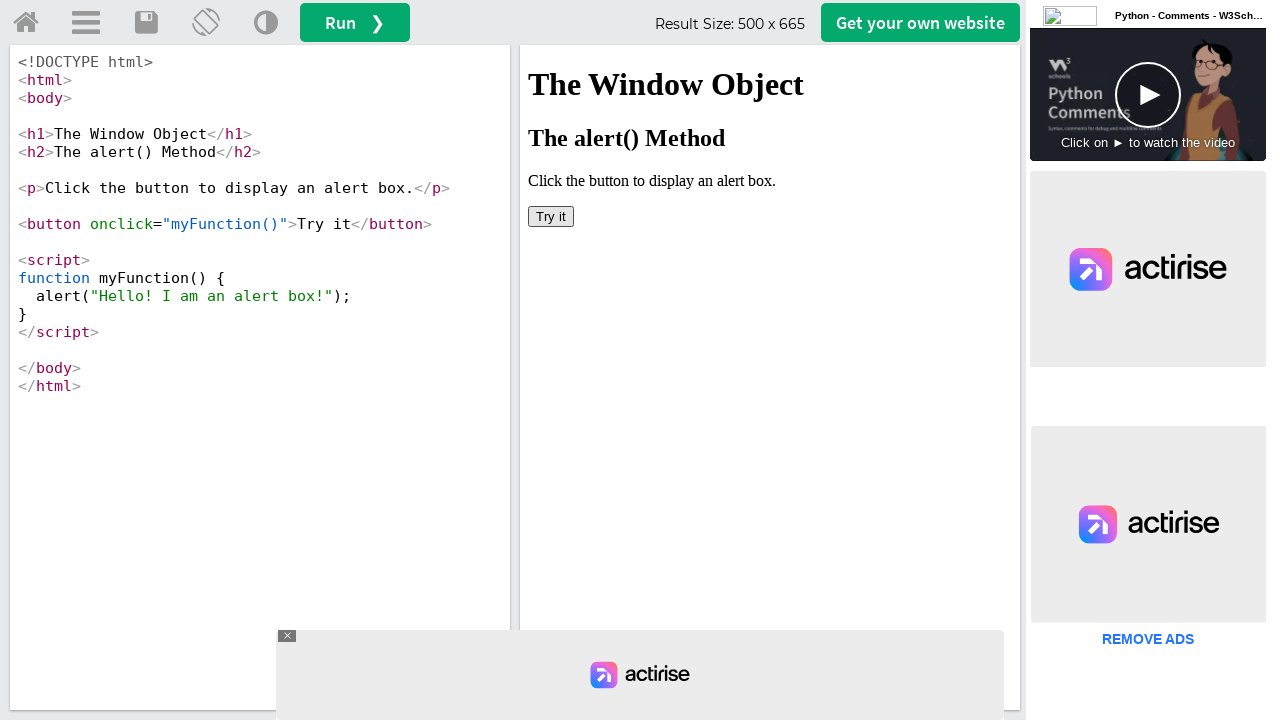

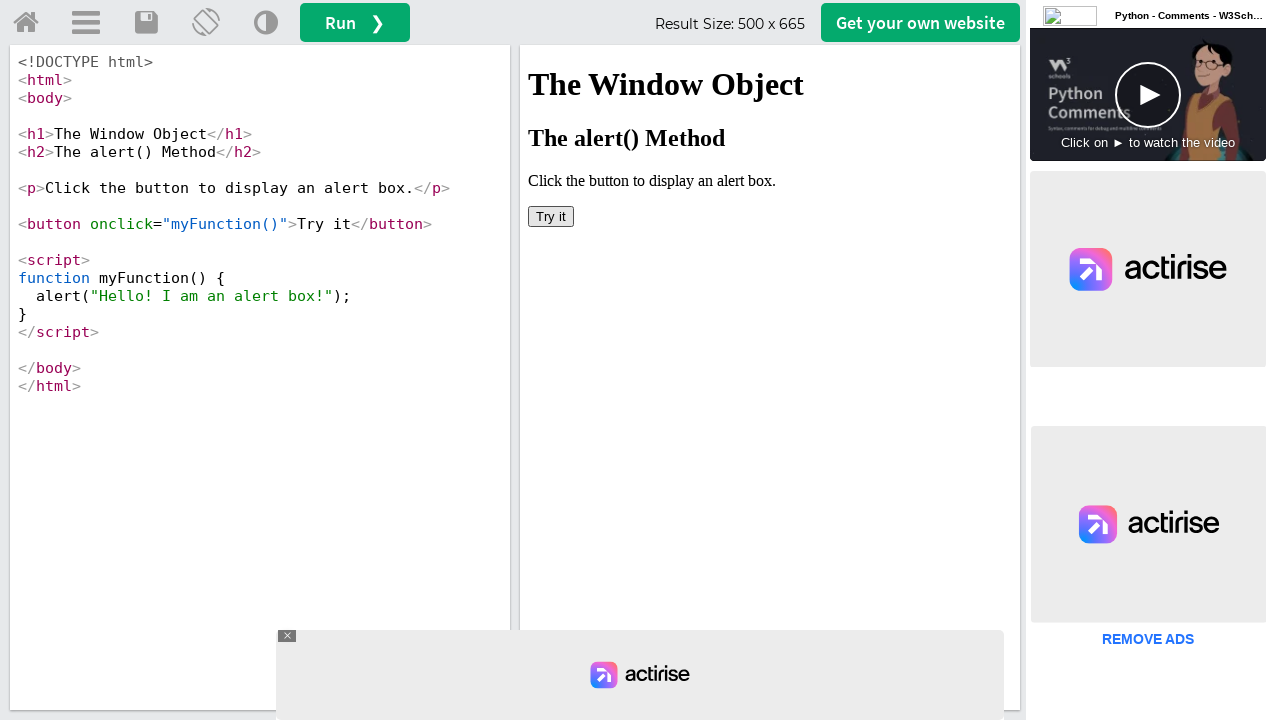